Tests dropdown list interaction by clicking on a skills dropdown and navigating through options using arrow keys before selecting a value

Starting URL: https://demo.automationtesting.in/Register.html

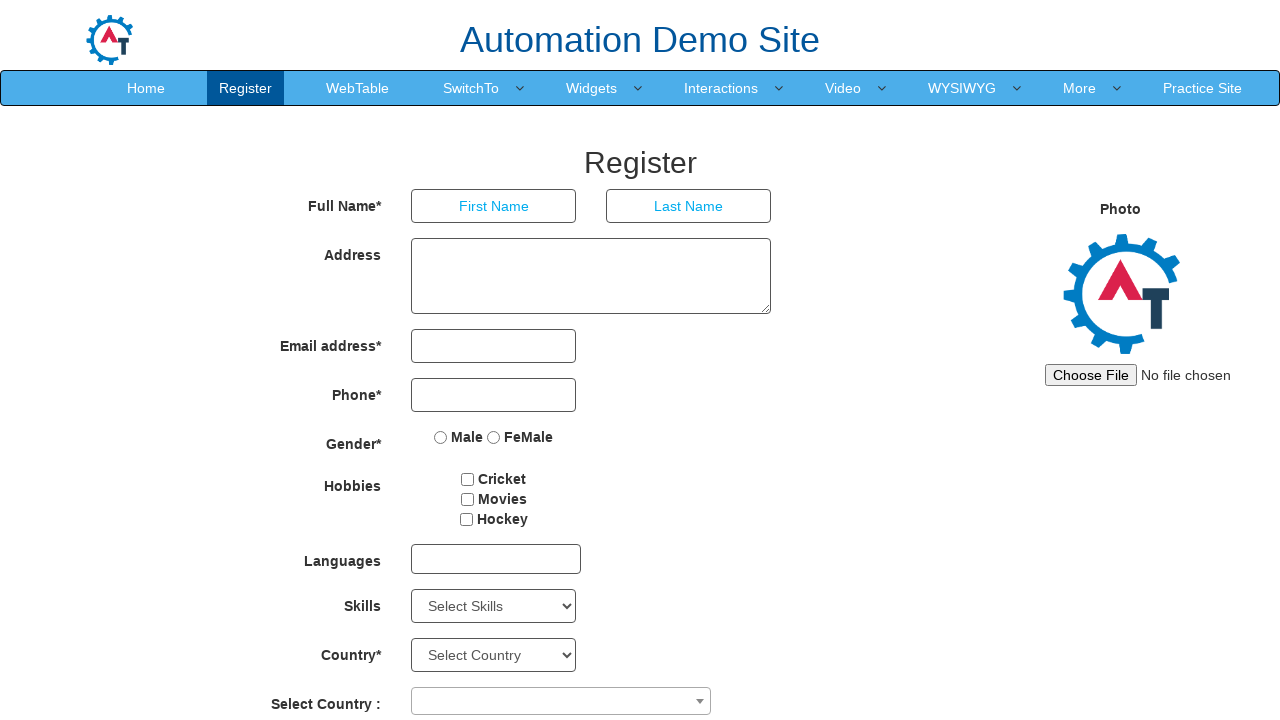

Clicked on the Skills dropdown at (494, 606) on select#Skills
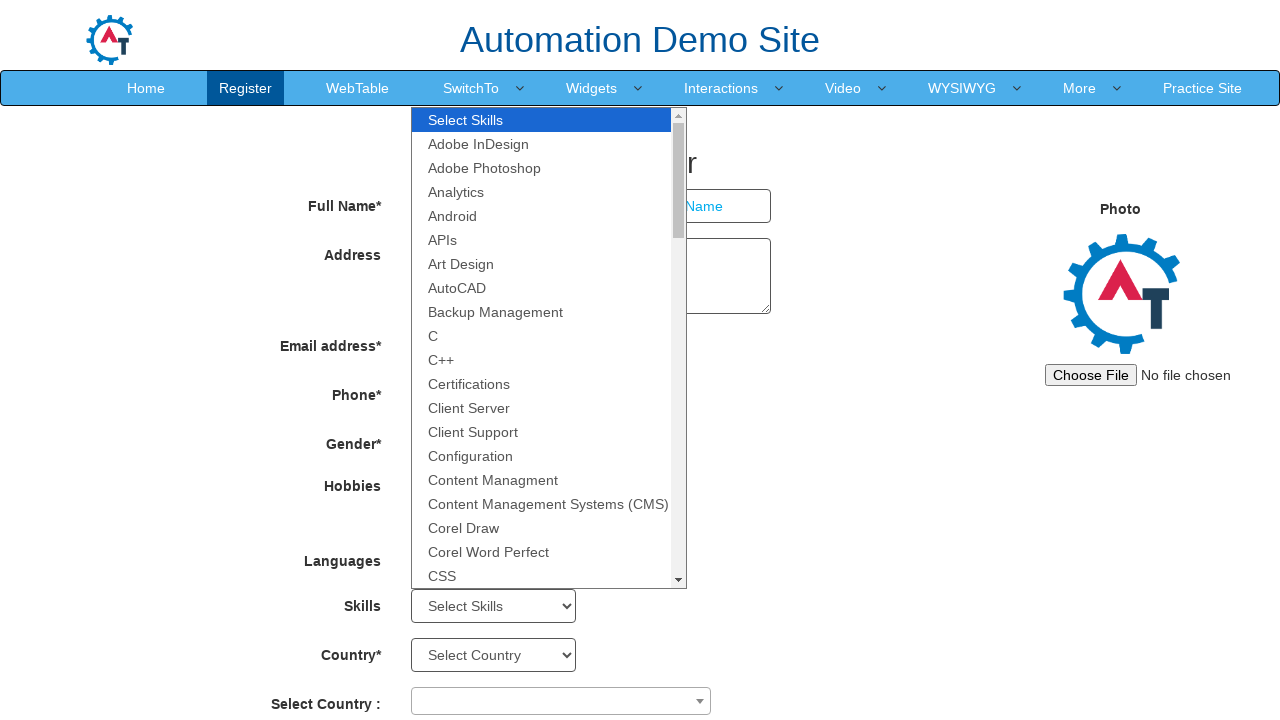

Pressed ArrowDown once to navigate through dropdown options
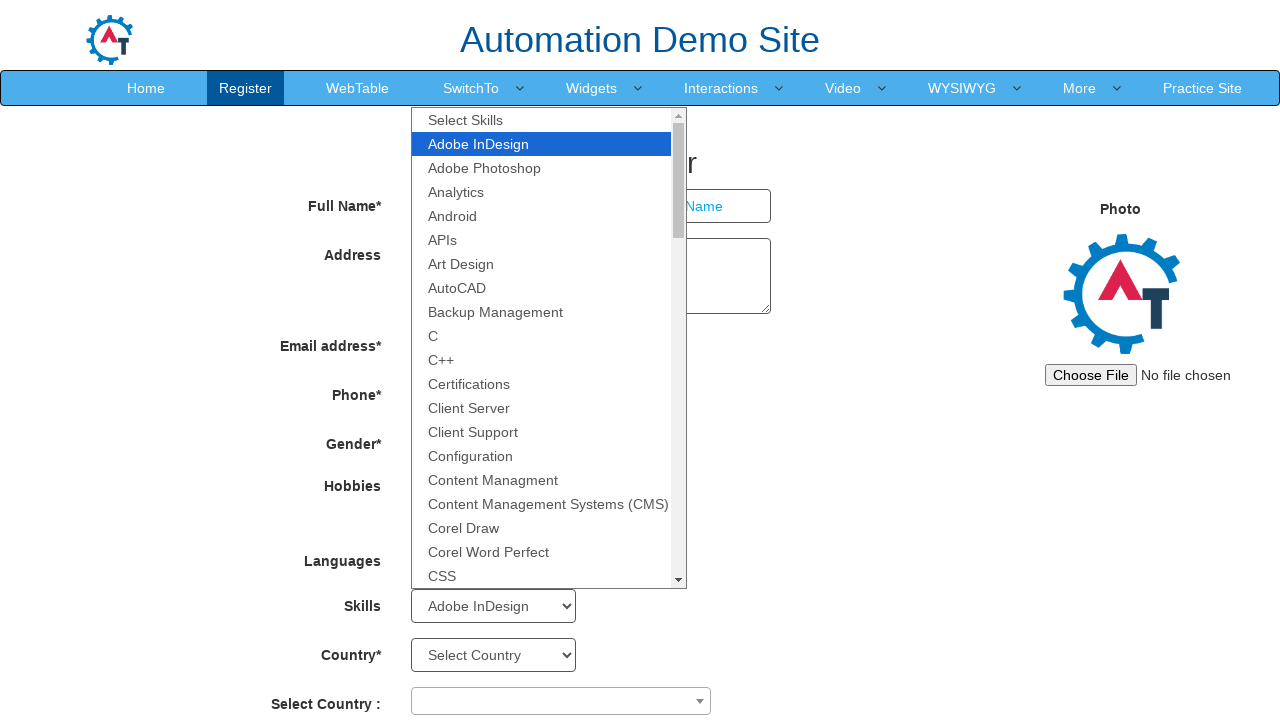

Pressed ArrowDown twice to navigate through dropdown options
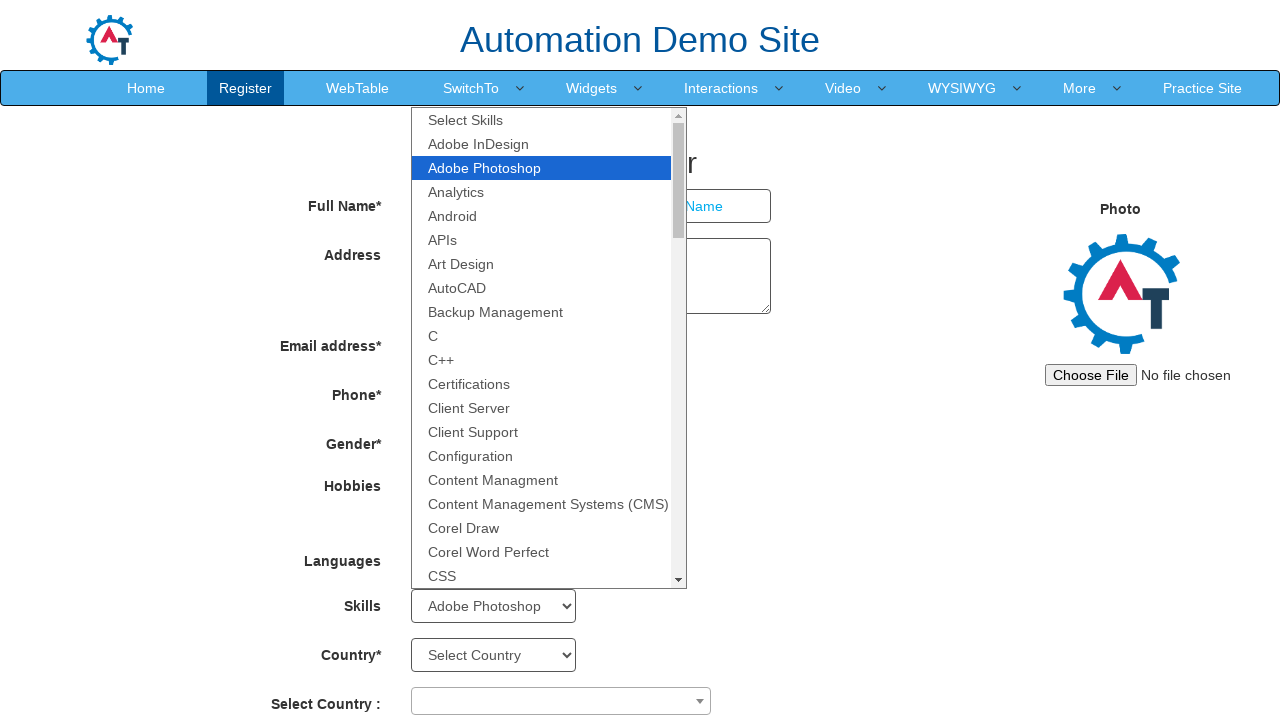

Pressed ArrowDown three times to navigate through dropdown options
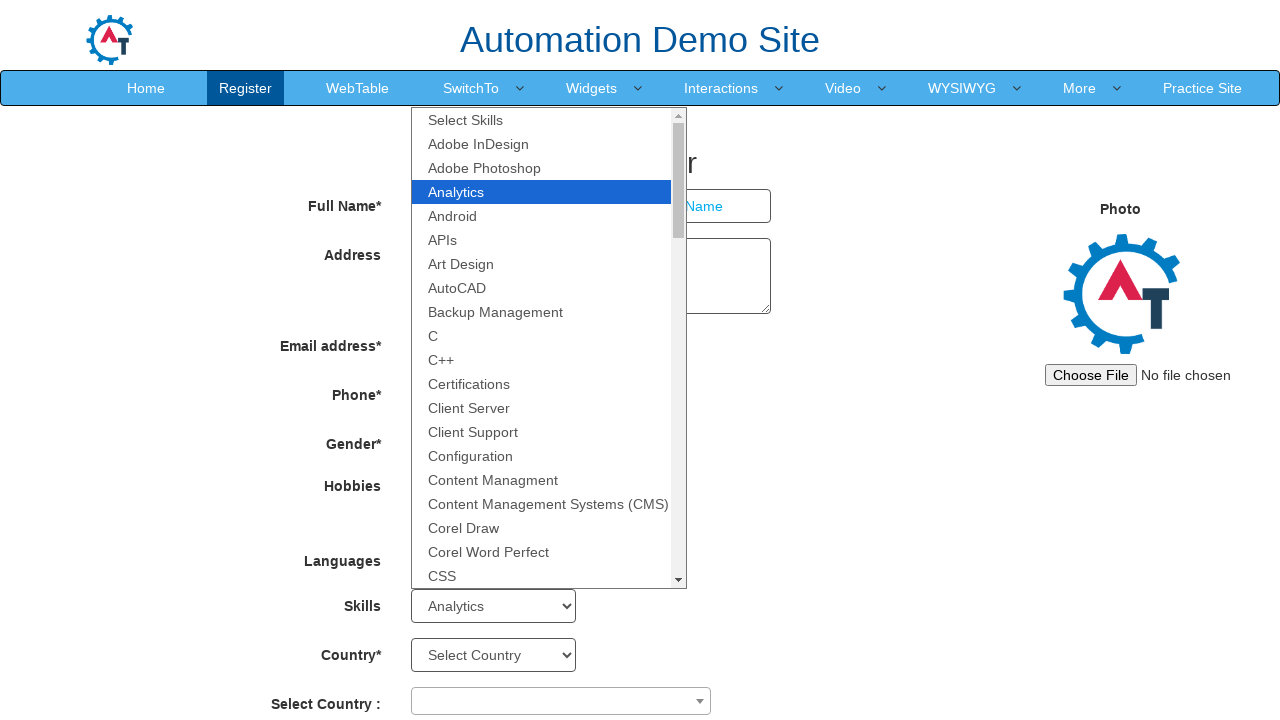

Pressed ArrowDown four times to navigate through dropdown options
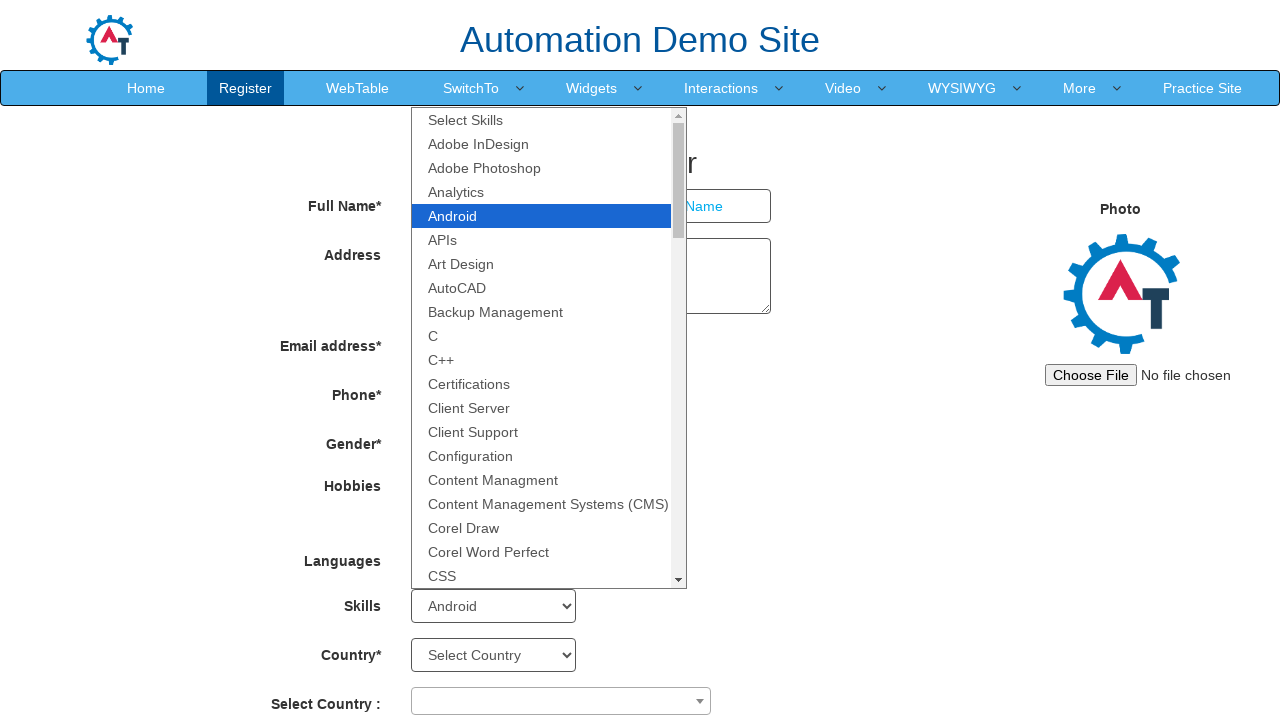

Pressed ArrowUp once to navigate back through dropdown options
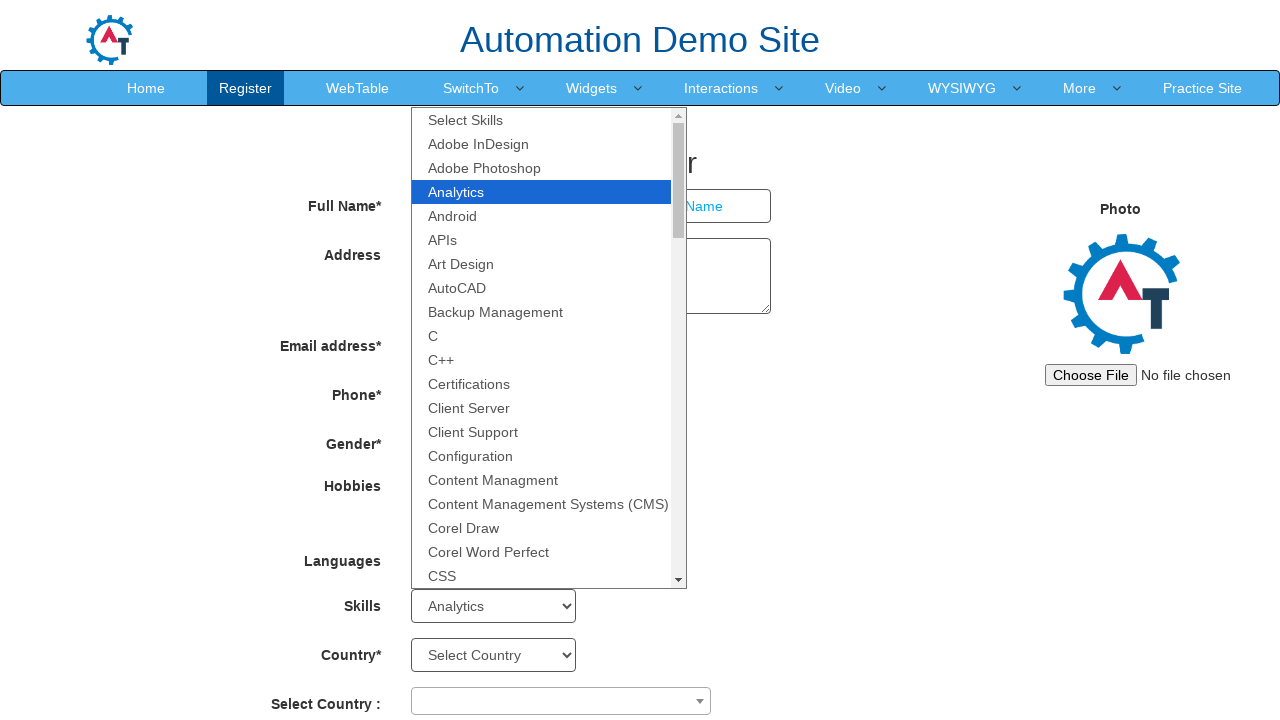

Pressed ArrowUp twice to navigate back through dropdown options
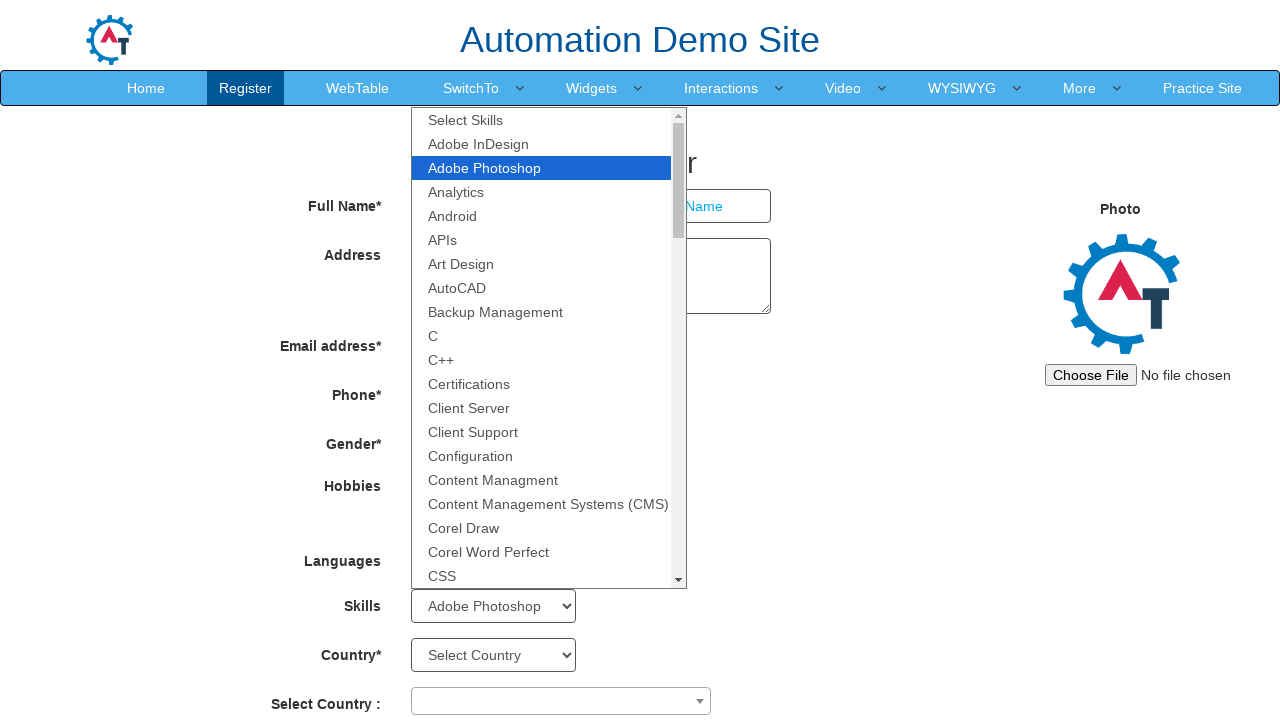

Pressed ArrowUp three times to navigate back through dropdown options
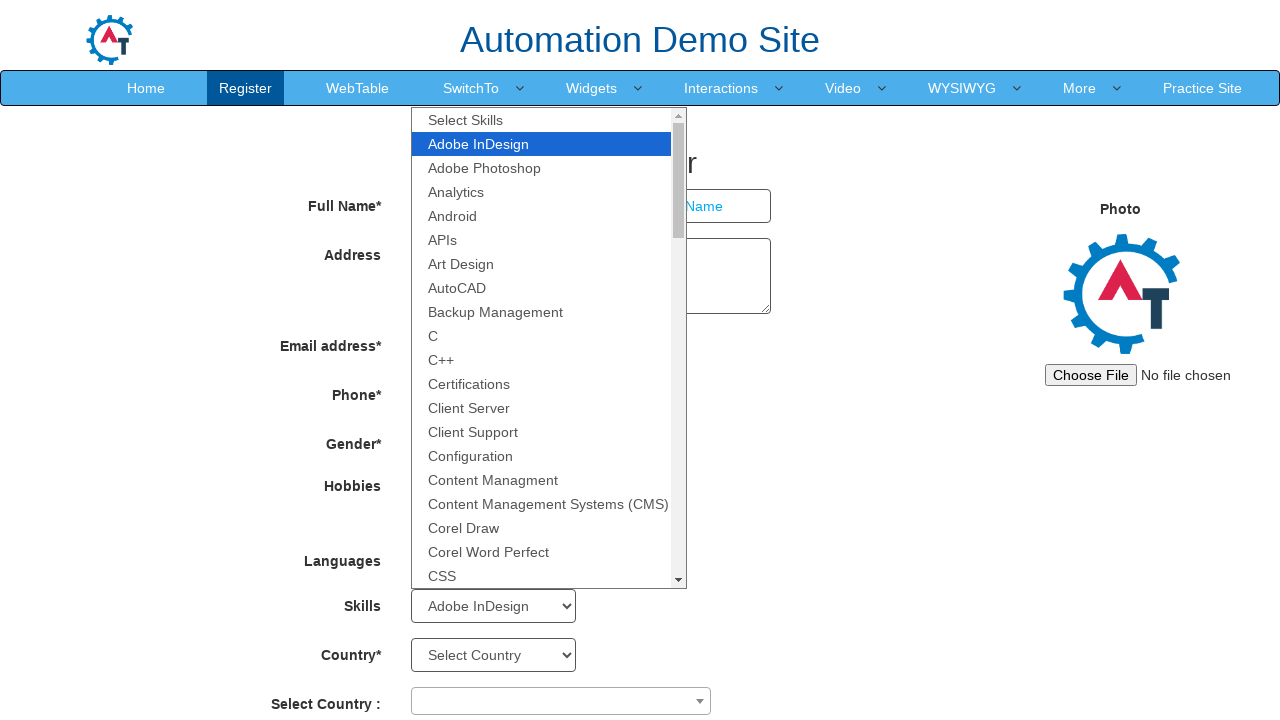

Pressed Enter to select the current dropdown option
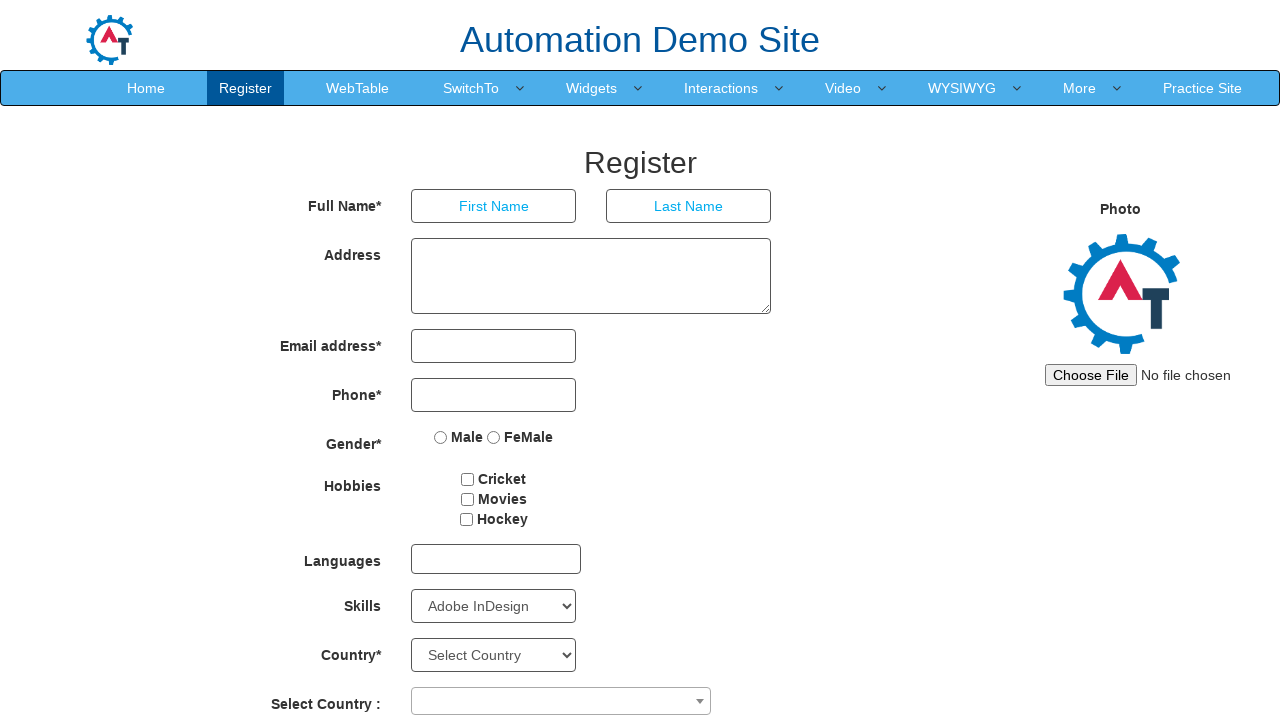

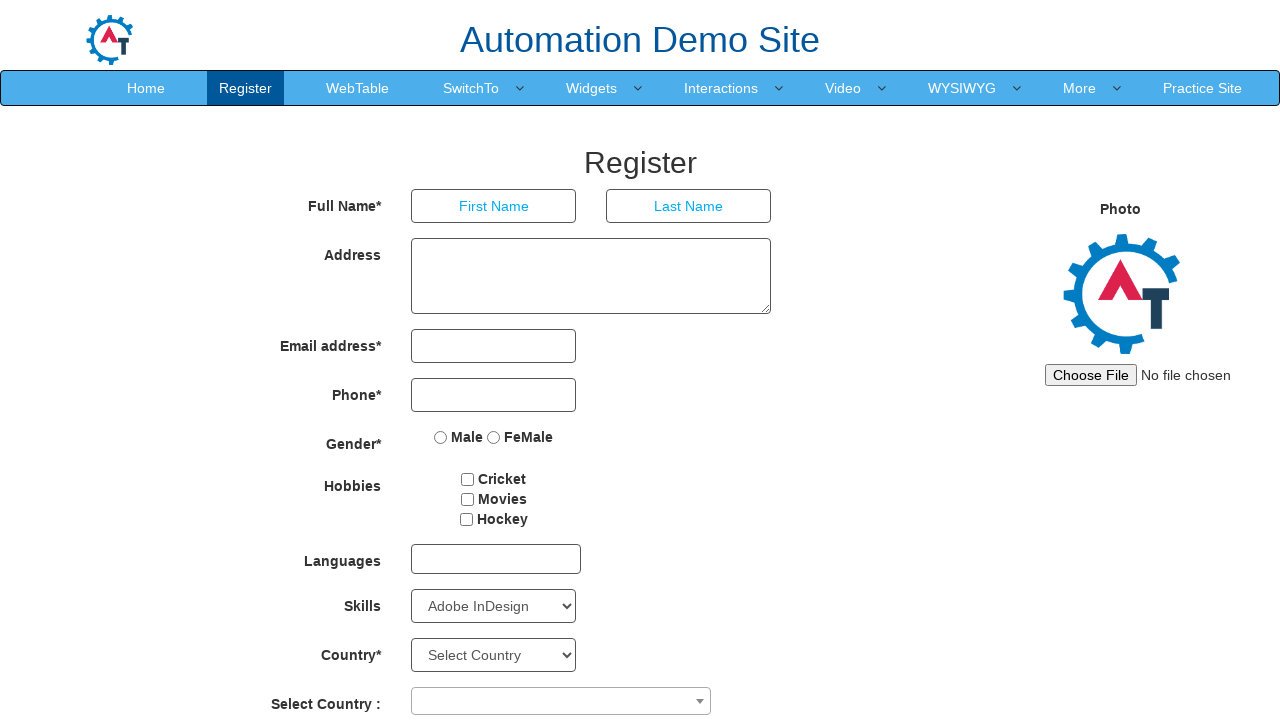